Tests JavaScript confirm dialog by clicking the JS Confirm button, accepting it, then clicking again and dismissing it, verifying both result messages

Starting URL: https://the-internet.herokuapp.com/javascript_alerts

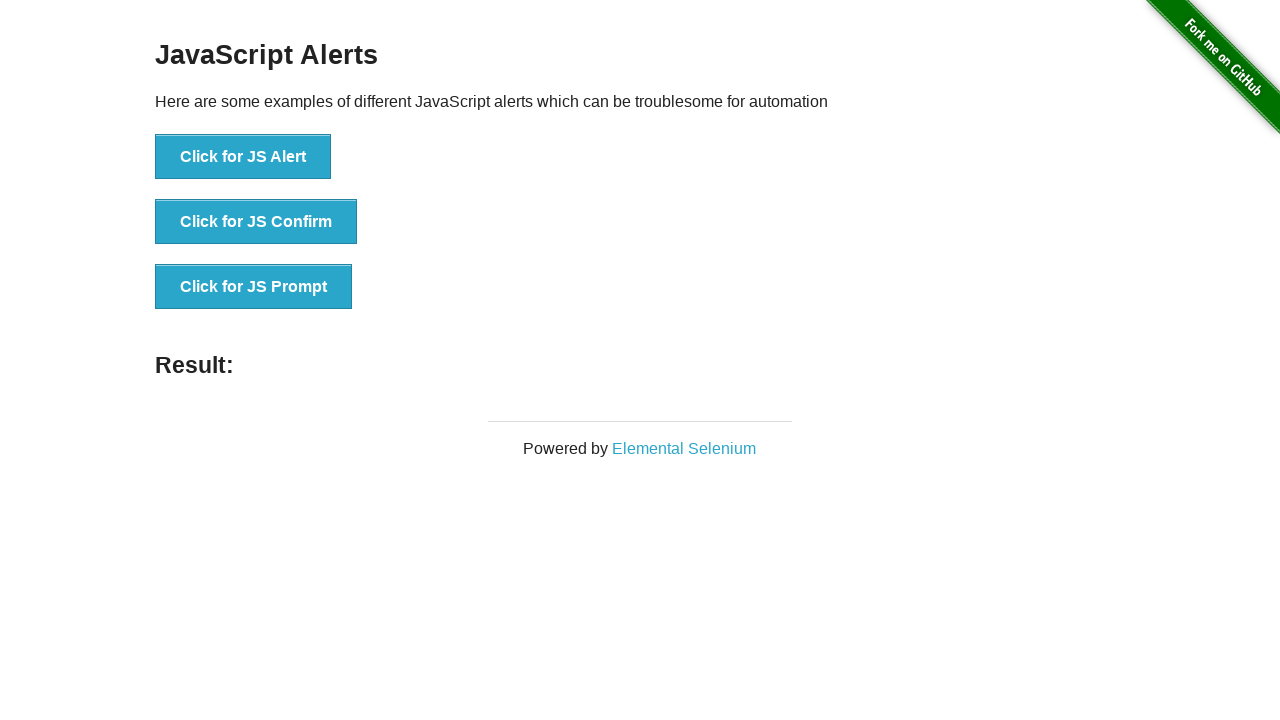

Set up dialog handler to accept the first confirm dialog
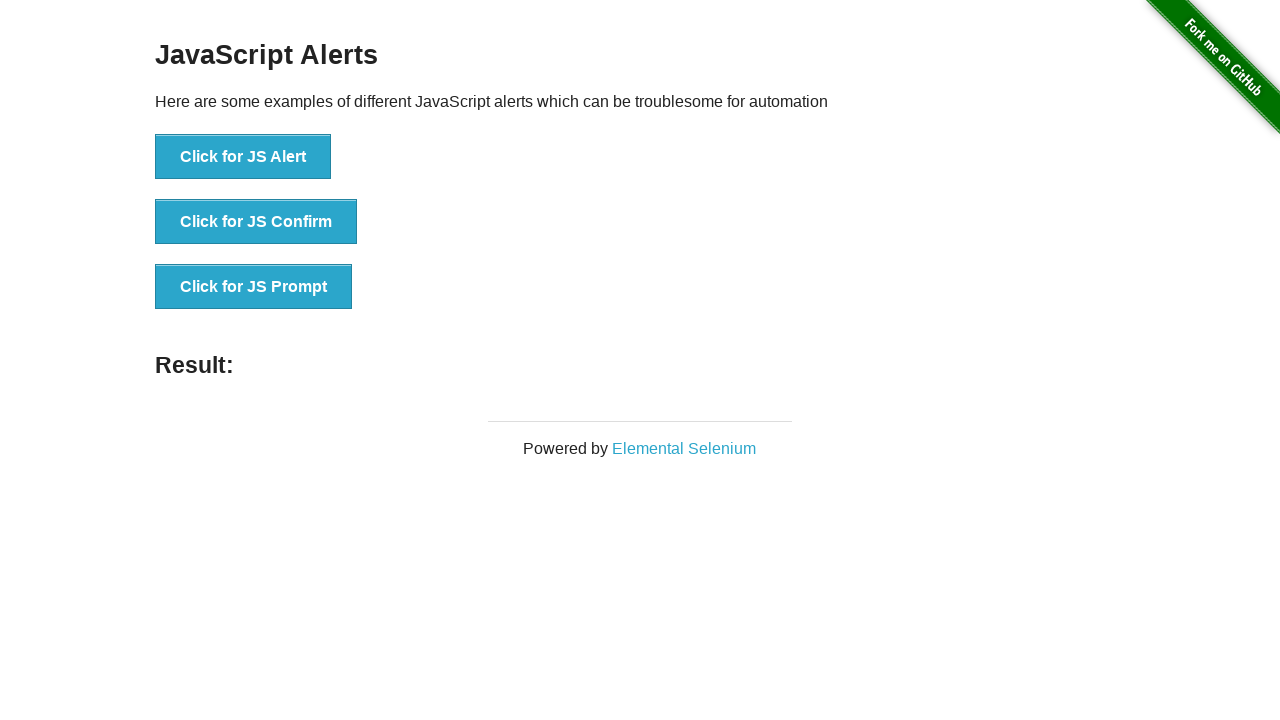

Clicked the JS Confirm button at (256, 222) on xpath=//button[contains(text(),'Click for JS Confirm')]
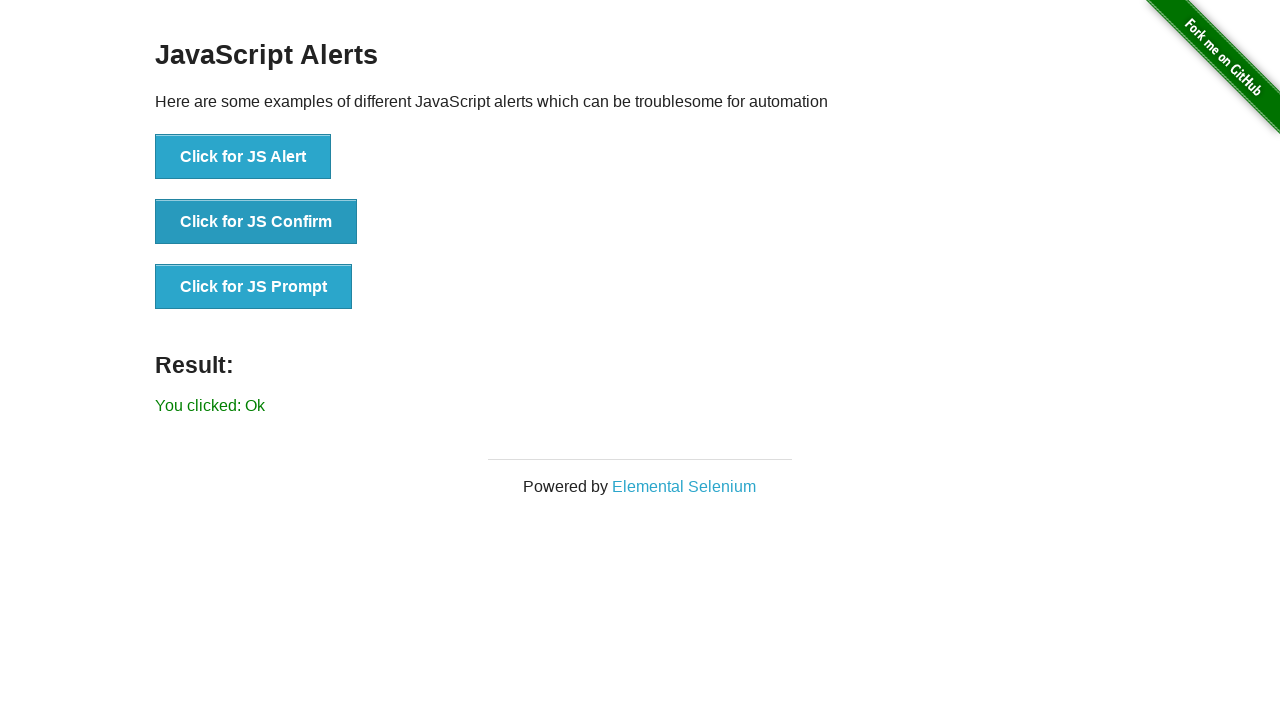

Confirmed that result message shows 'You clicked: Ok' after accepting the dialog
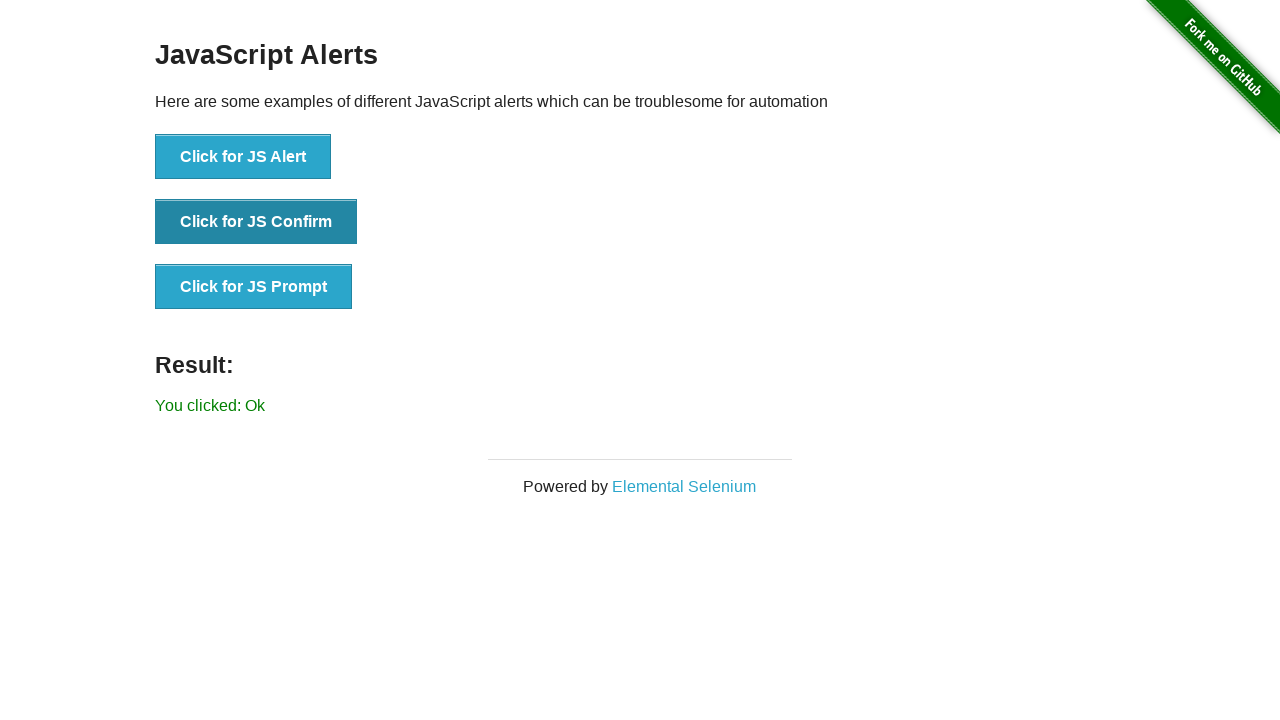

Set up dialog handler to dismiss the second confirm dialog
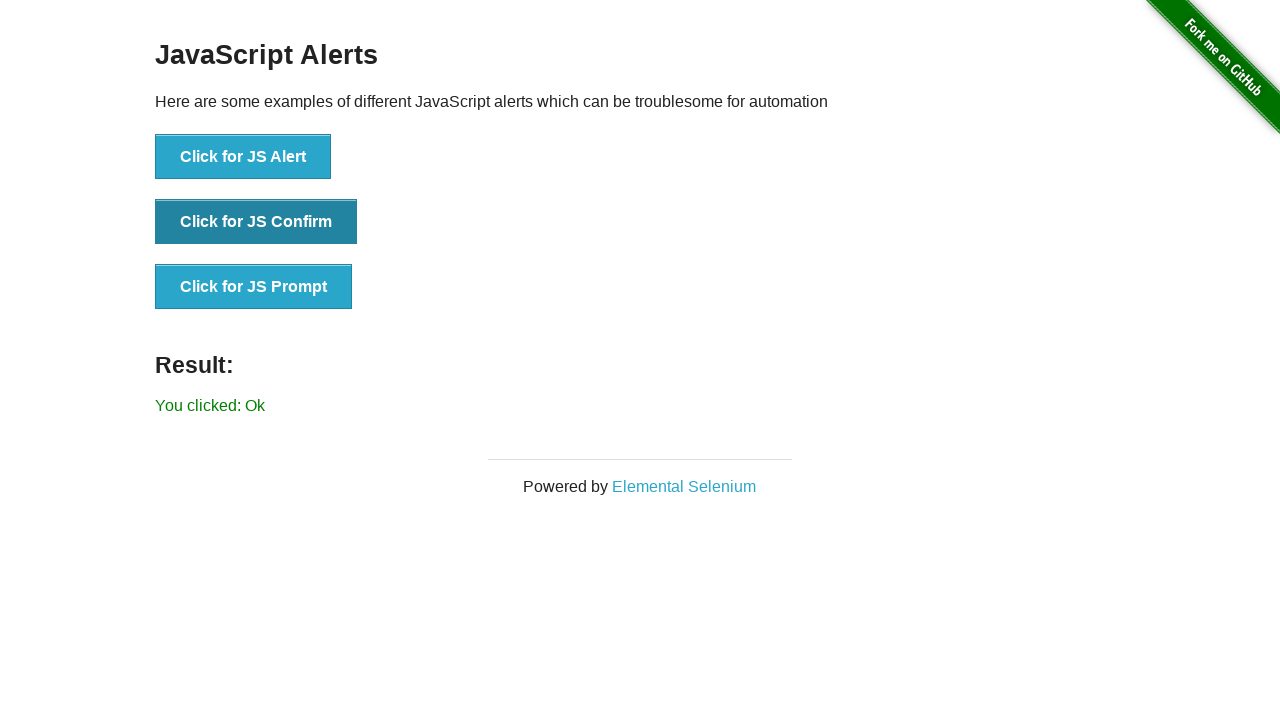

Clicked the JS Confirm button again at (256, 222) on xpath=//button[contains(text(),'Click for JS Confirm')]
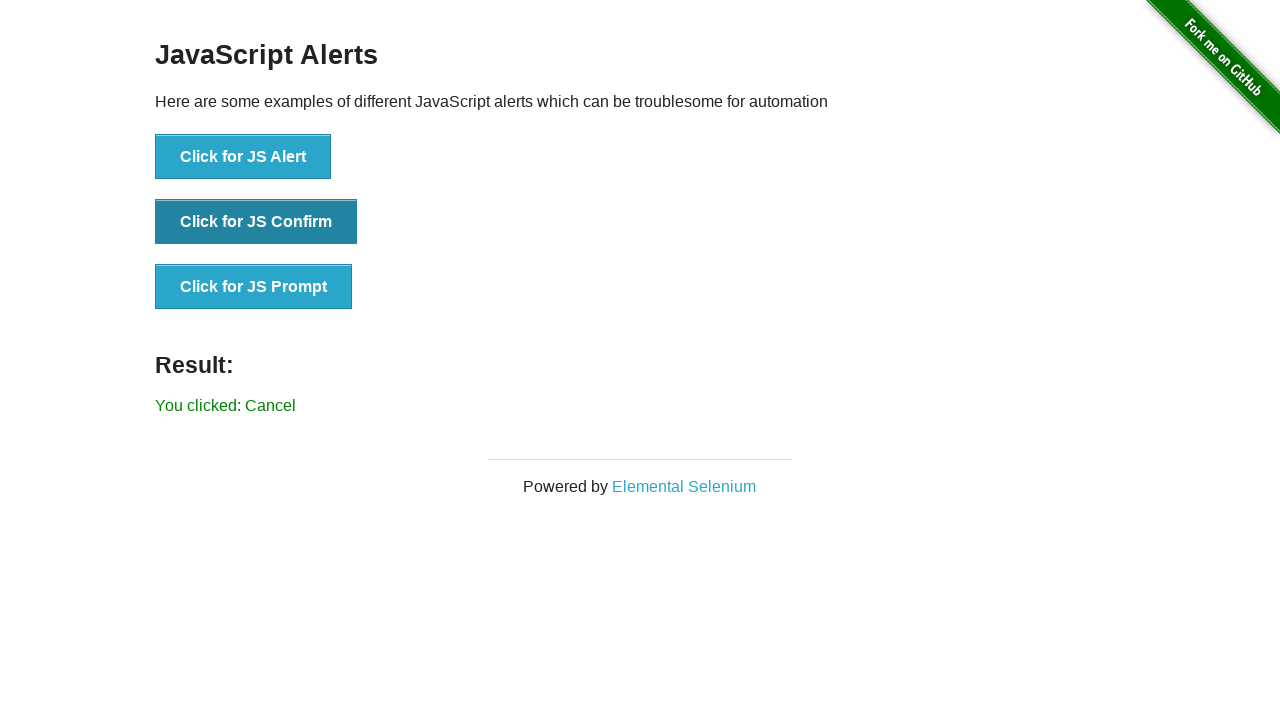

Confirmed that result message shows 'You clicked: Cancel' after dismissing the dialog
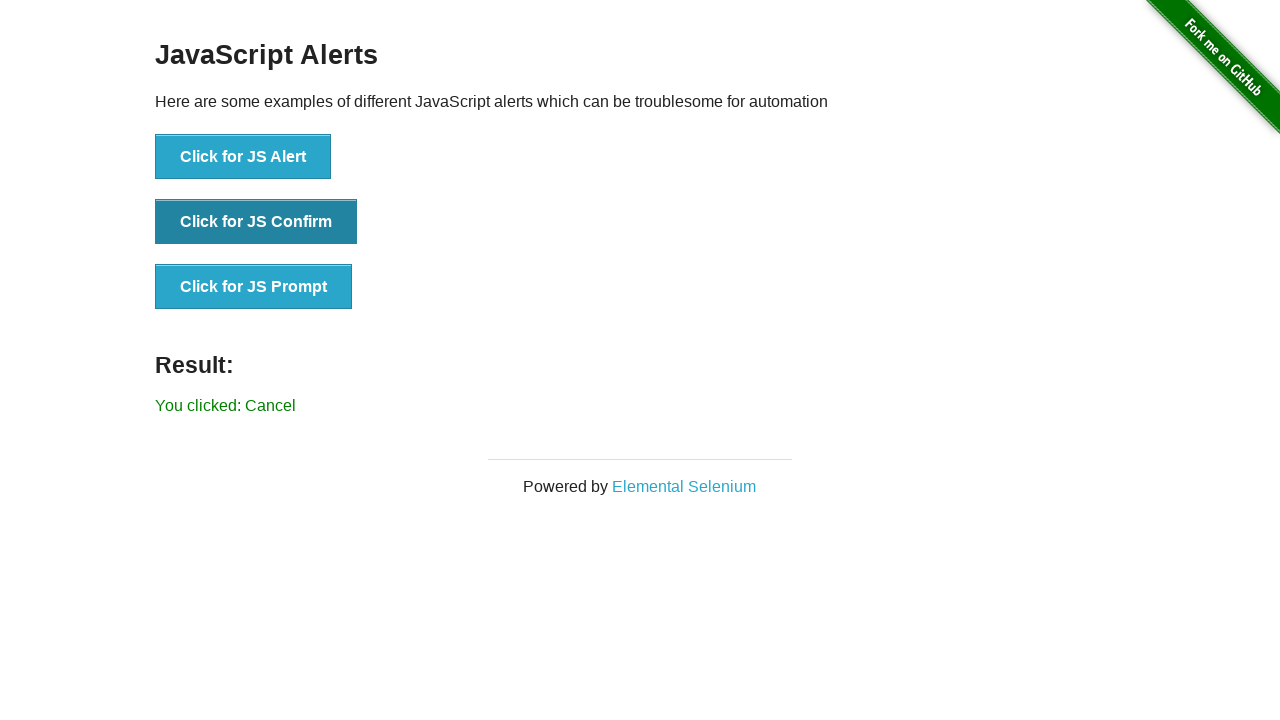

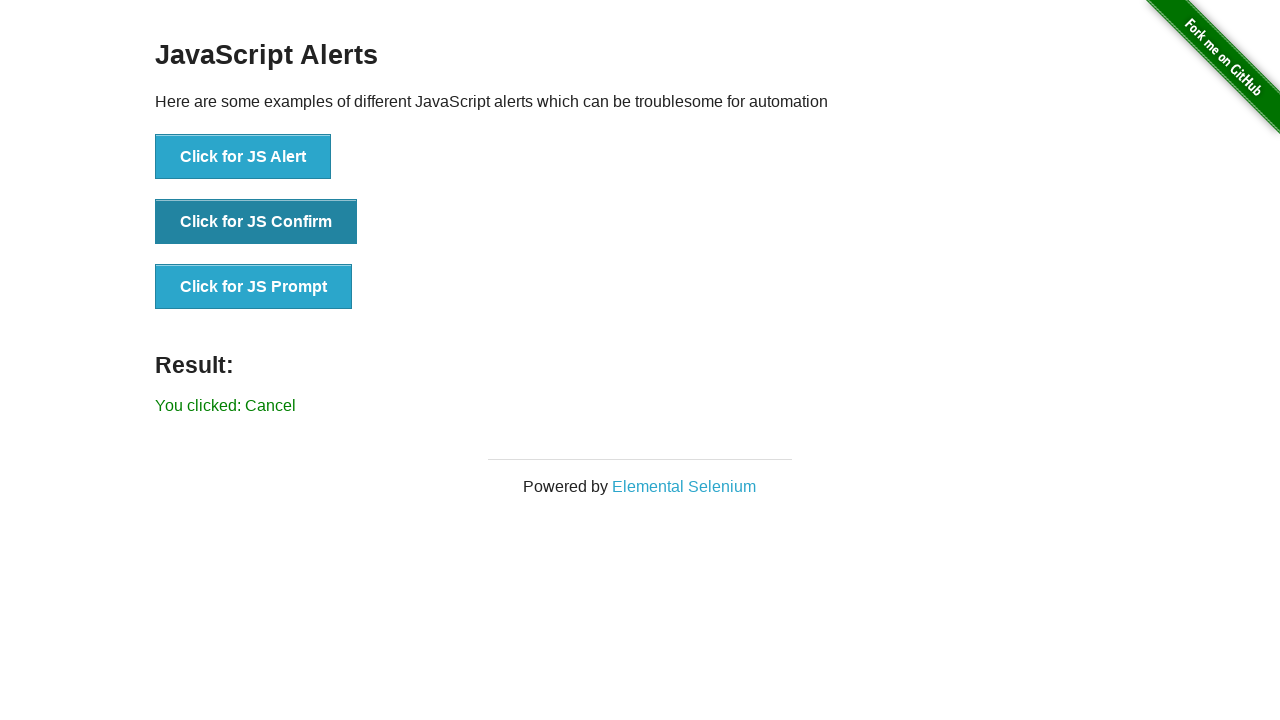